Tests basic click functionality by clicking on an element with ID "click"

Starting URL: https://awesomeqa.com/selenium/mouse_interaction.html

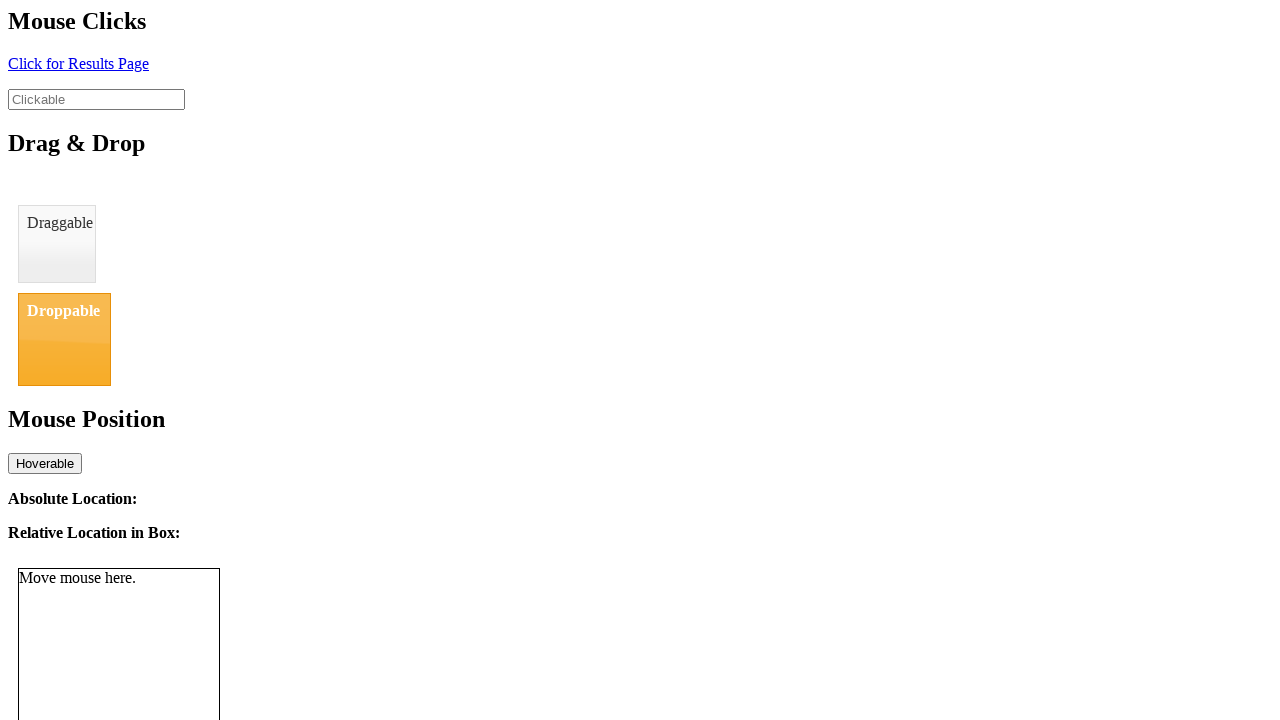

Clicked on element with ID 'click' at (78, 63) on #click
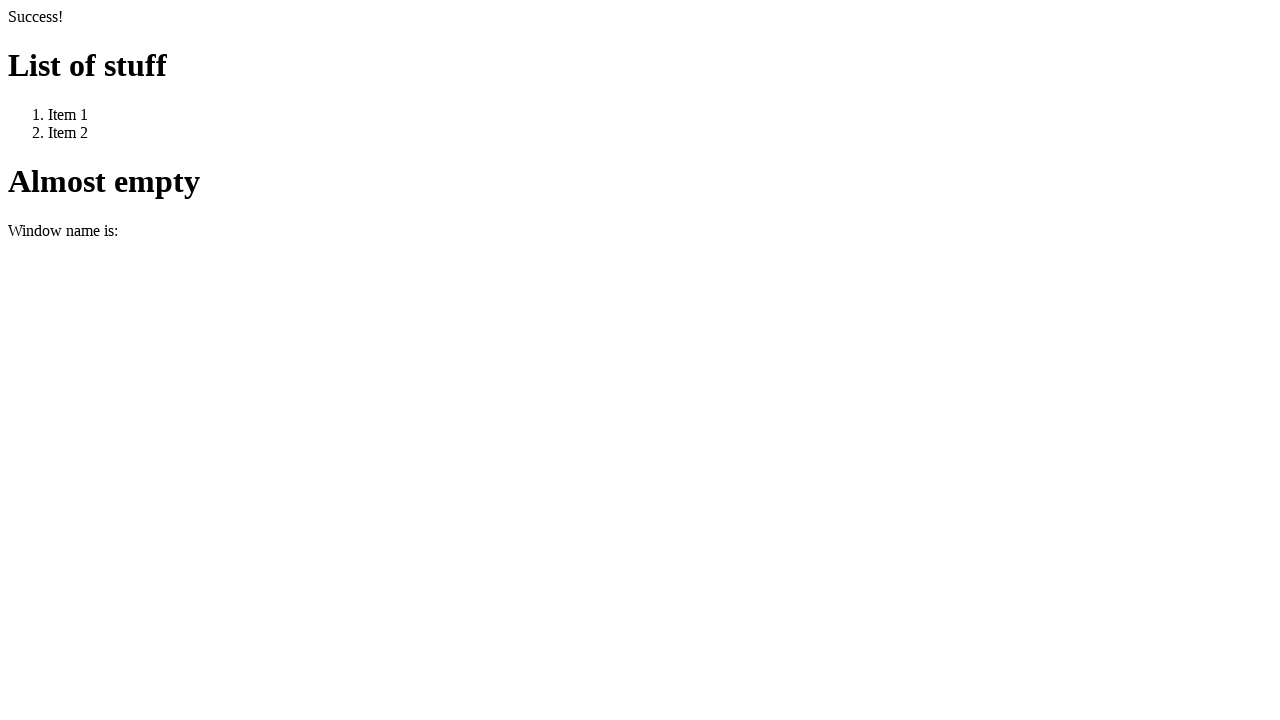

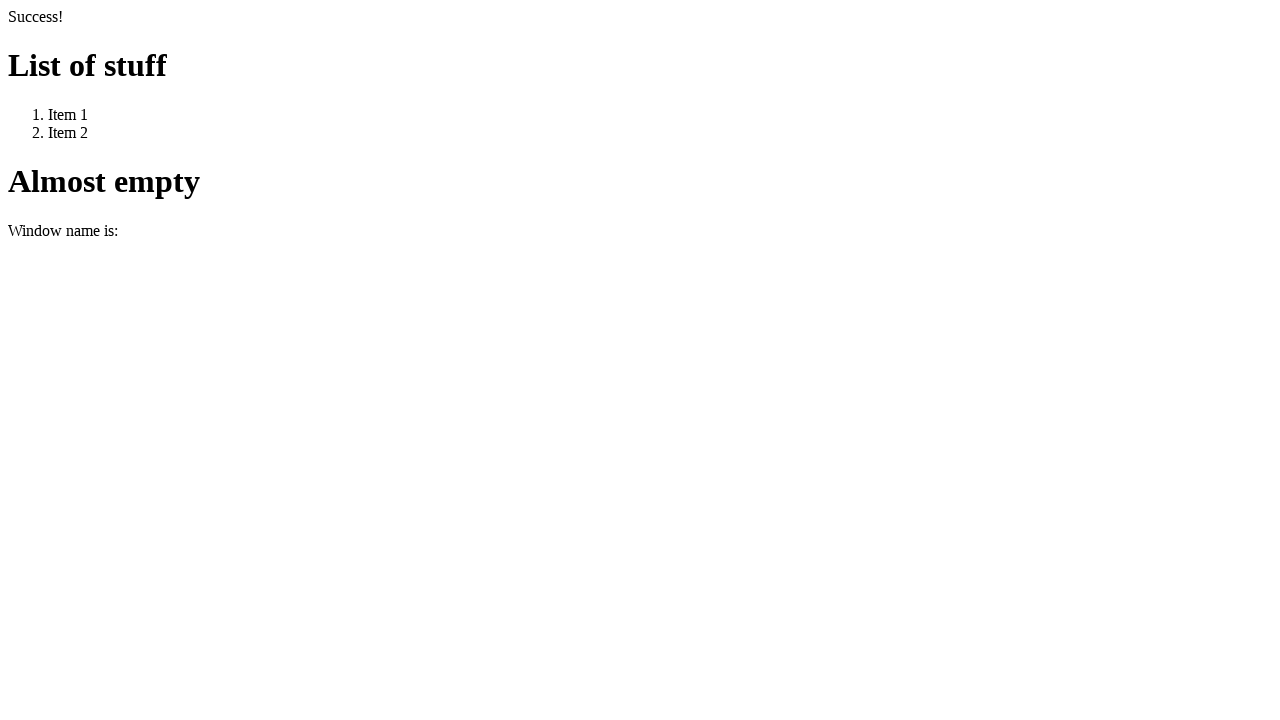